Tests that entered text is trimmed when editing a todo item.

Starting URL: https://demo.playwright.dev/todomvc

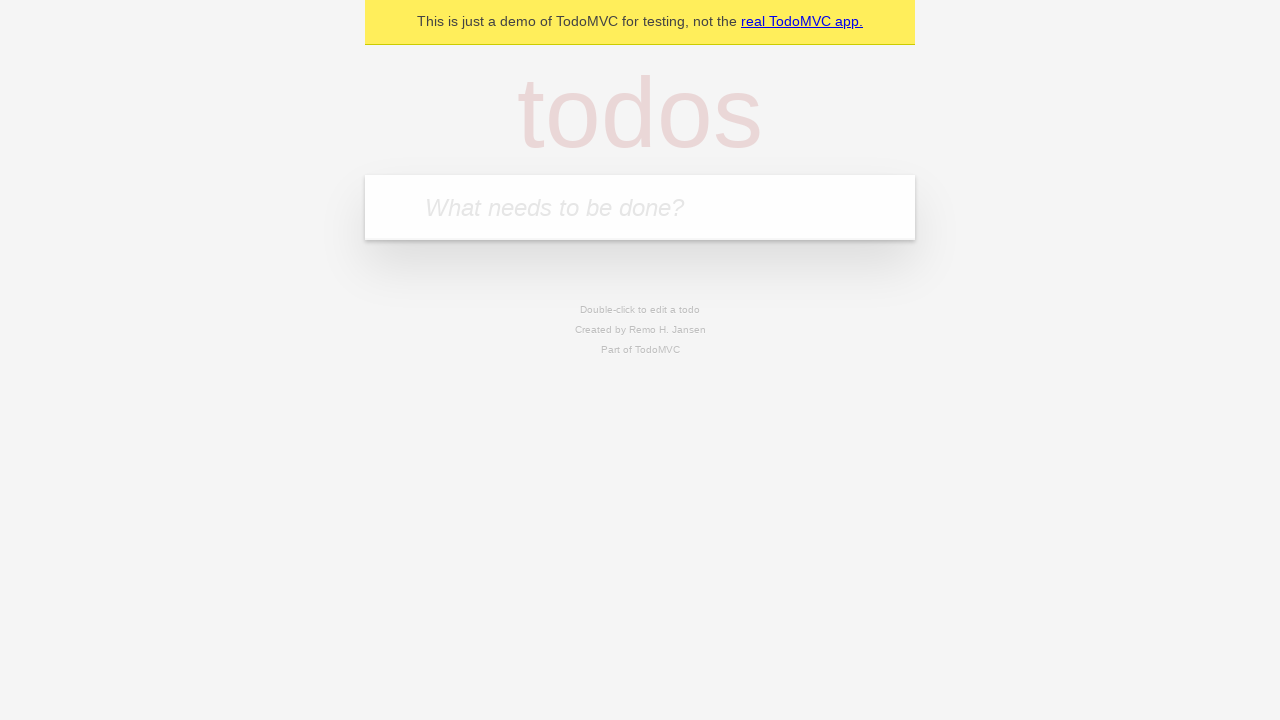

Filled todo input with 'buy some cheese' on internal:attr=[placeholder="What needs to be done?"i]
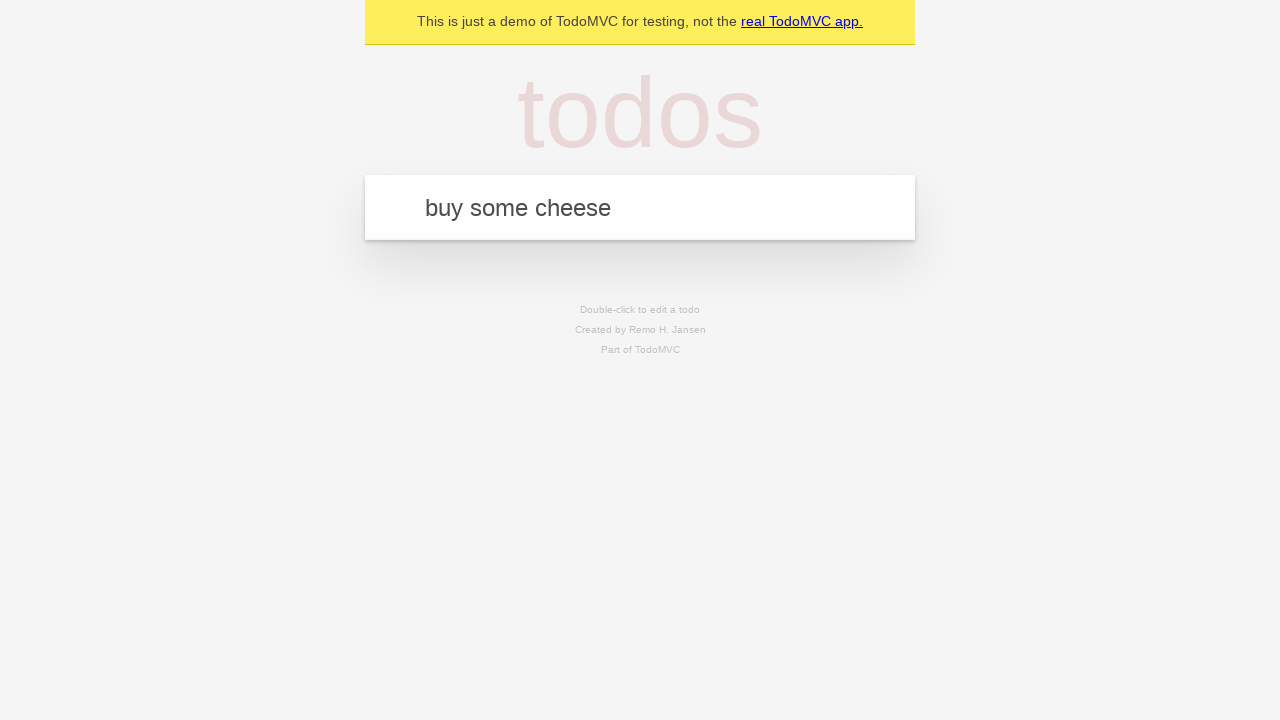

Pressed Enter to create first todo on internal:attr=[placeholder="What needs to be done?"i]
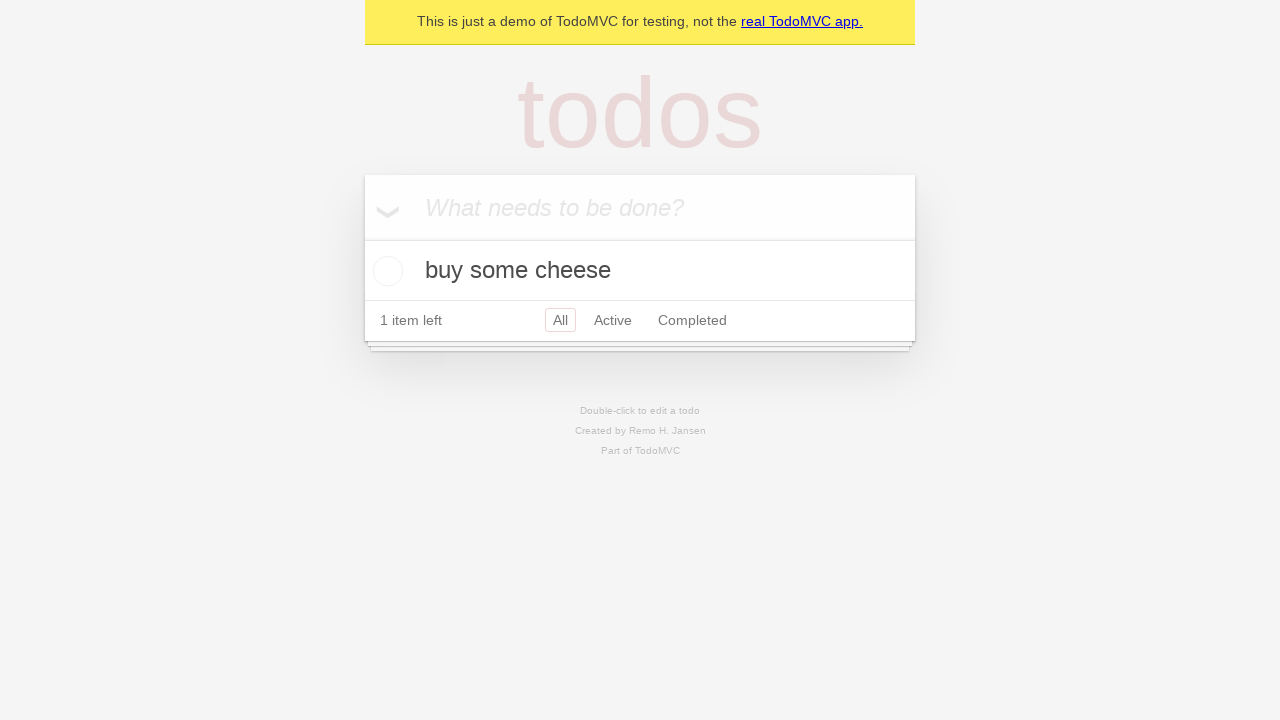

Filled todo input with 'feed the cat' on internal:attr=[placeholder="What needs to be done?"i]
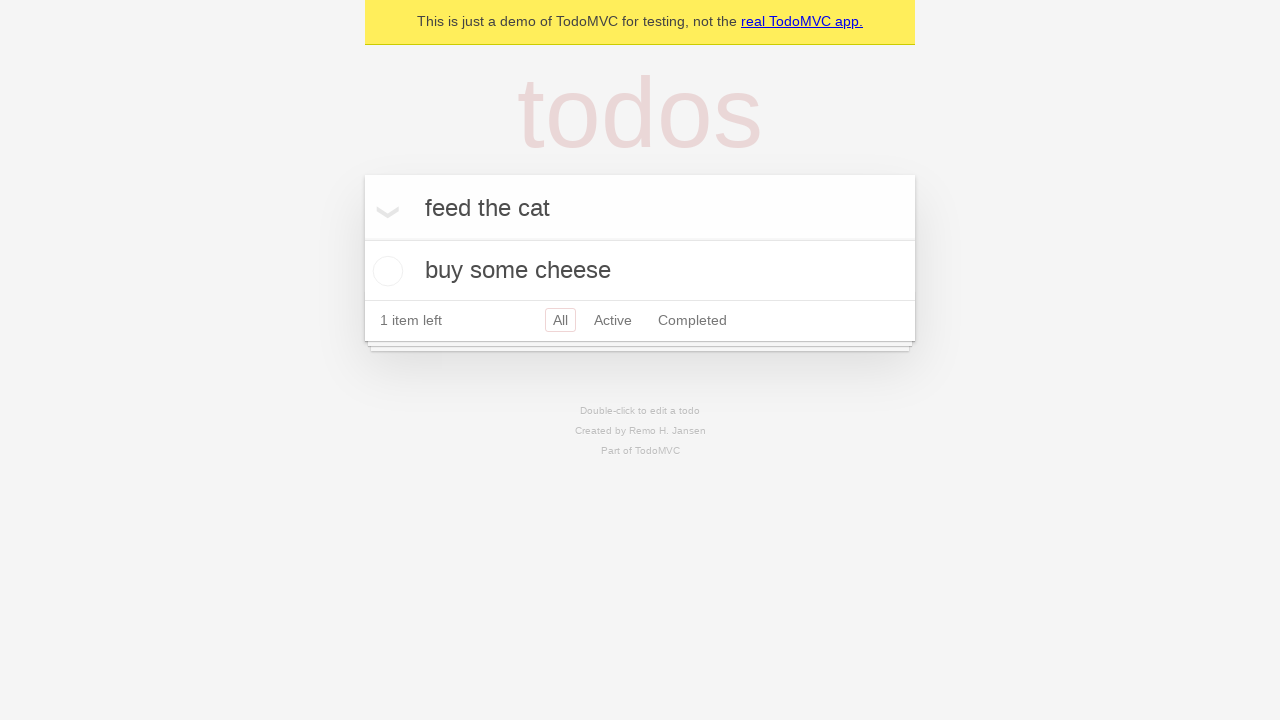

Pressed Enter to create second todo on internal:attr=[placeholder="What needs to be done?"i]
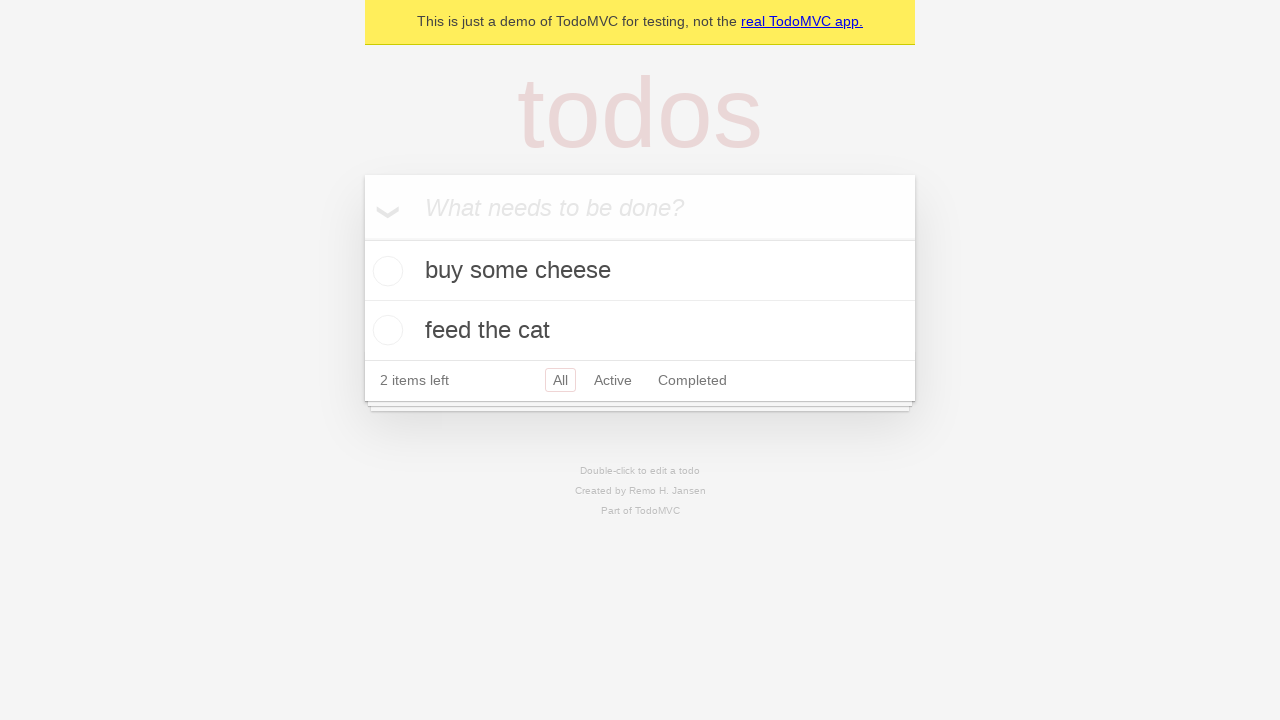

Filled todo input with 'book a doctors appointment' on internal:attr=[placeholder="What needs to be done?"i]
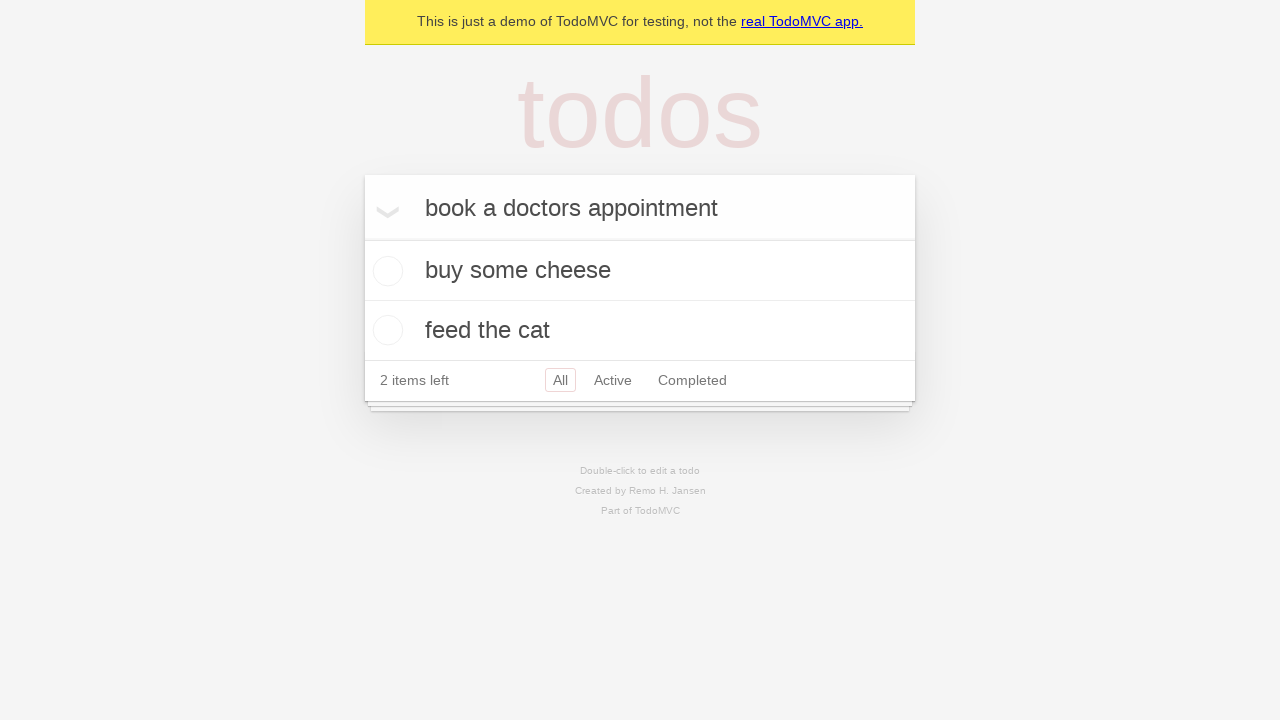

Pressed Enter to create third todo on internal:attr=[placeholder="What needs to be done?"i]
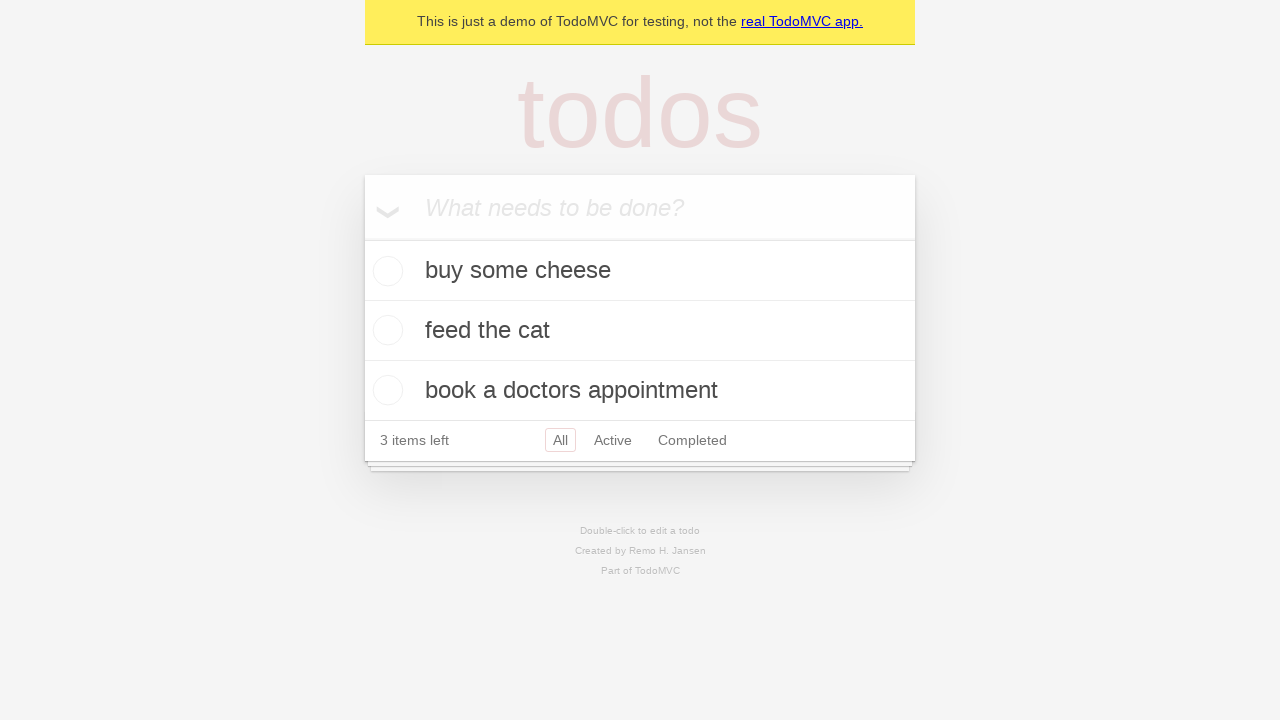

Double-clicked second todo item to enter edit mode at (640, 331) on internal:testid=[data-testid="todo-item"s] >> nth=1
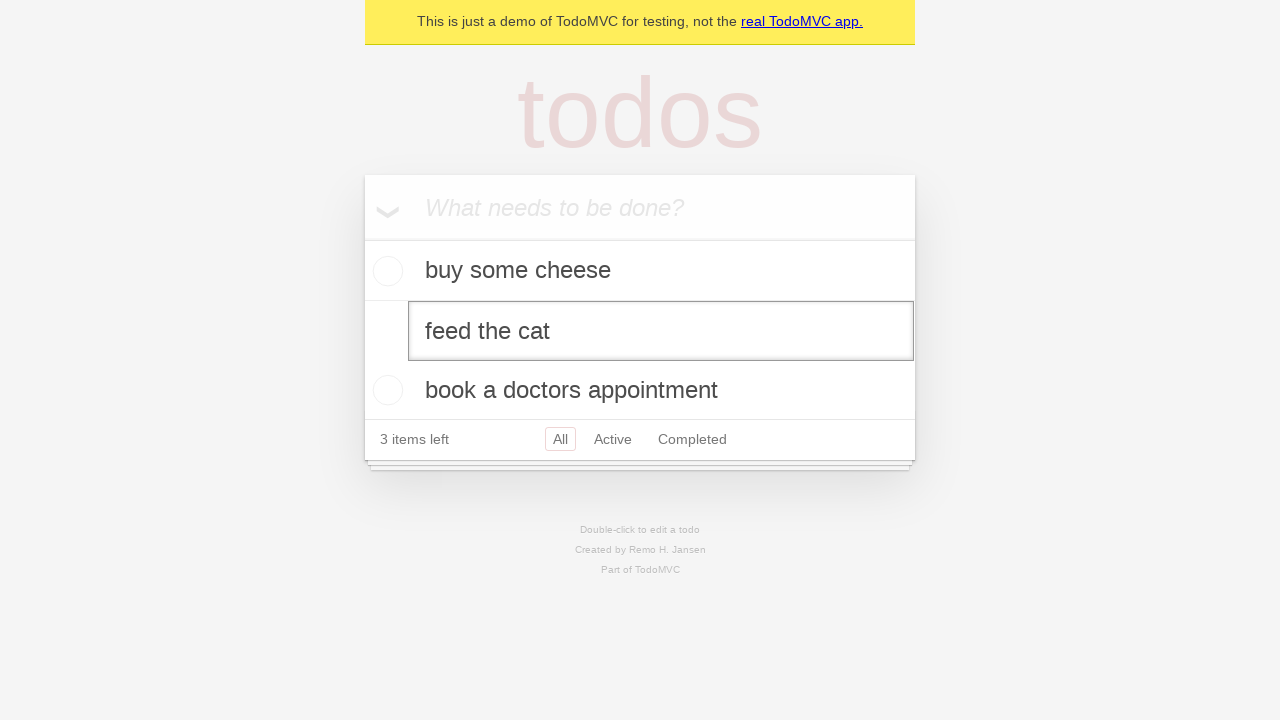

Filled edit textbox with '    buy some sausages    ' (text with leading/trailing spaces) on internal:testid=[data-testid="todo-item"s] >> nth=1 >> internal:role=textbox[nam
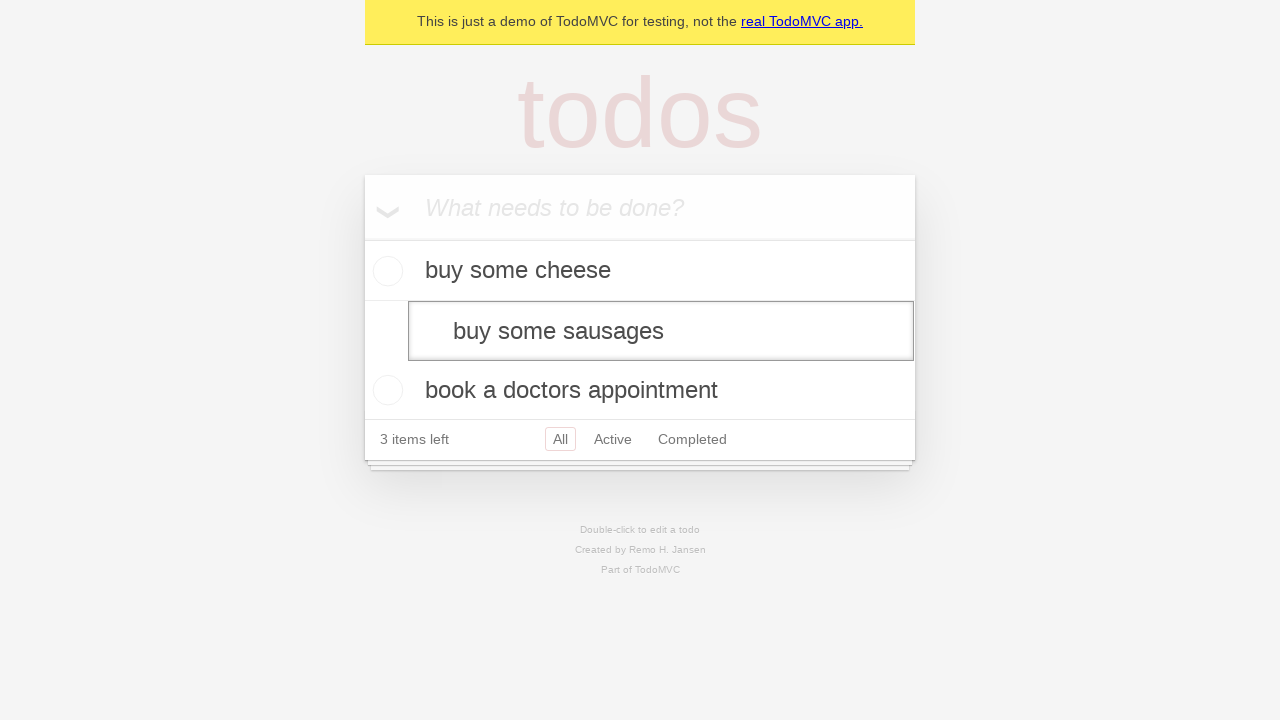

Pressed Enter to save edited todo (text should be trimmed to 'buy some sausages') on internal:testid=[data-testid="todo-item"s] >> nth=1 >> internal:role=textbox[nam
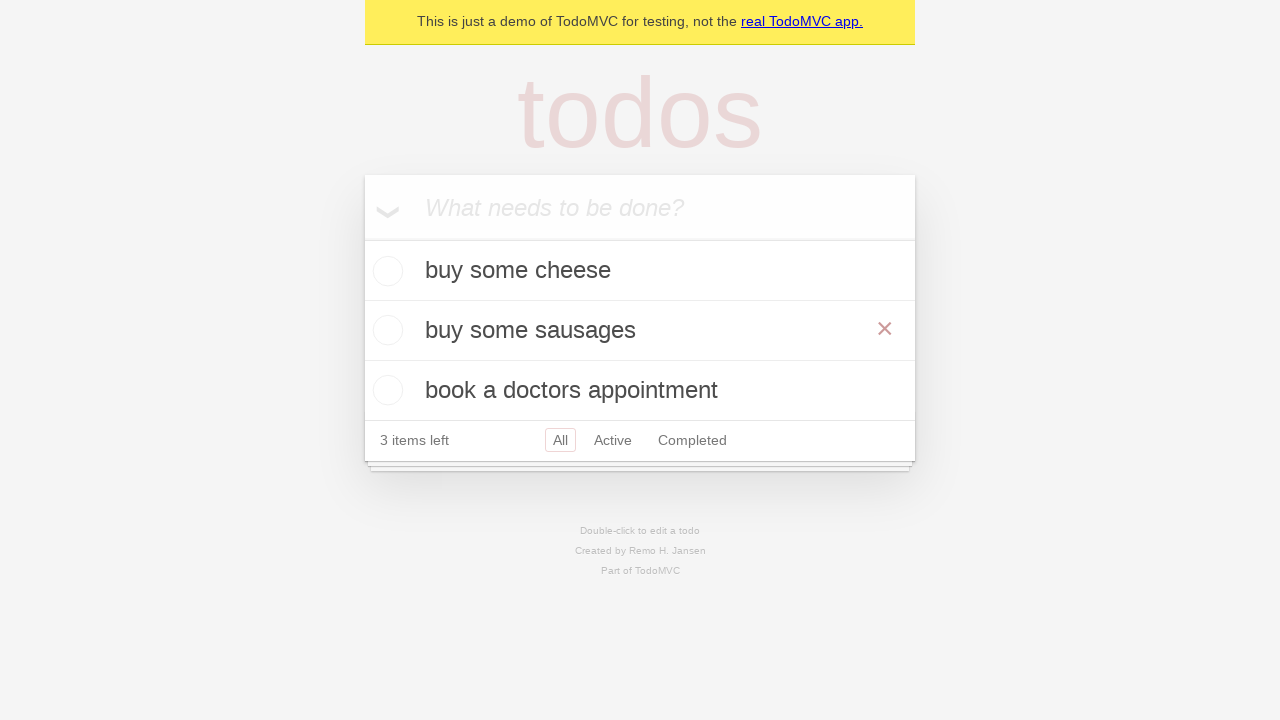

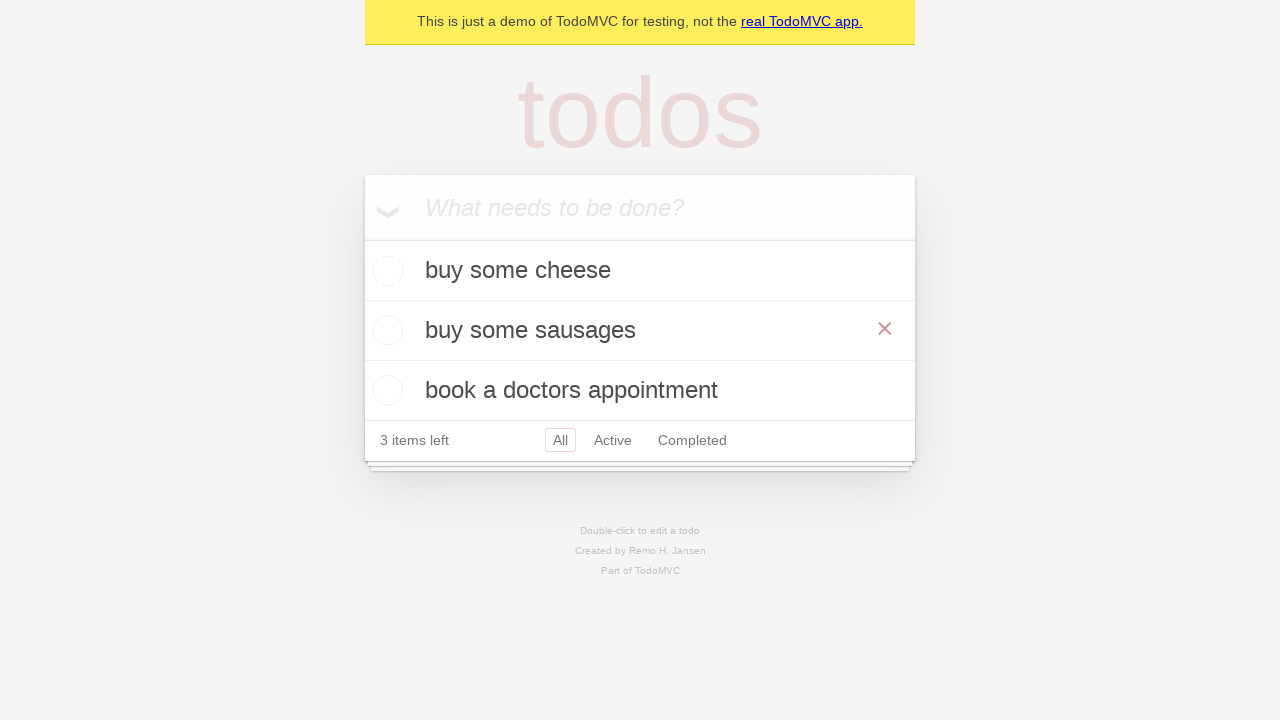